Tests keyboard key press functionality by sending SPACE and TAB keys to the page and verifying the displayed result text shows the correct key was pressed.

Starting URL: http://the-internet.herokuapp.com/key_presses

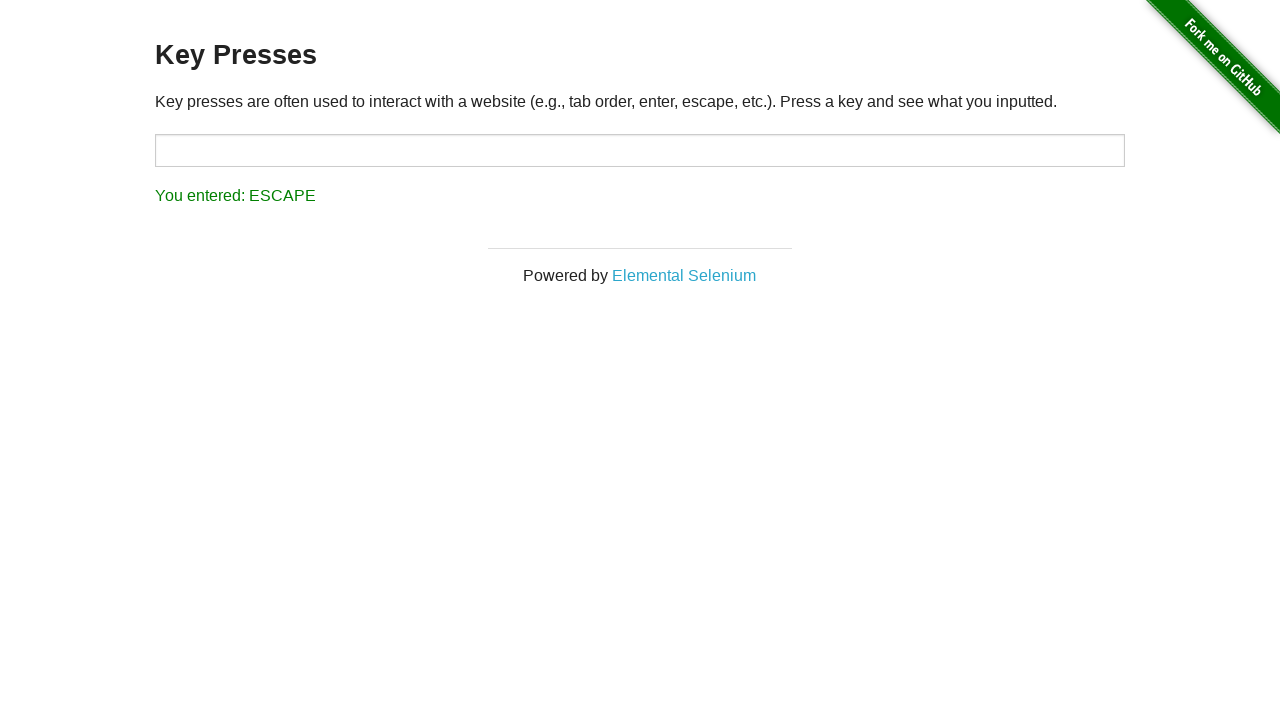

Pressed SPACE key on example element on .example
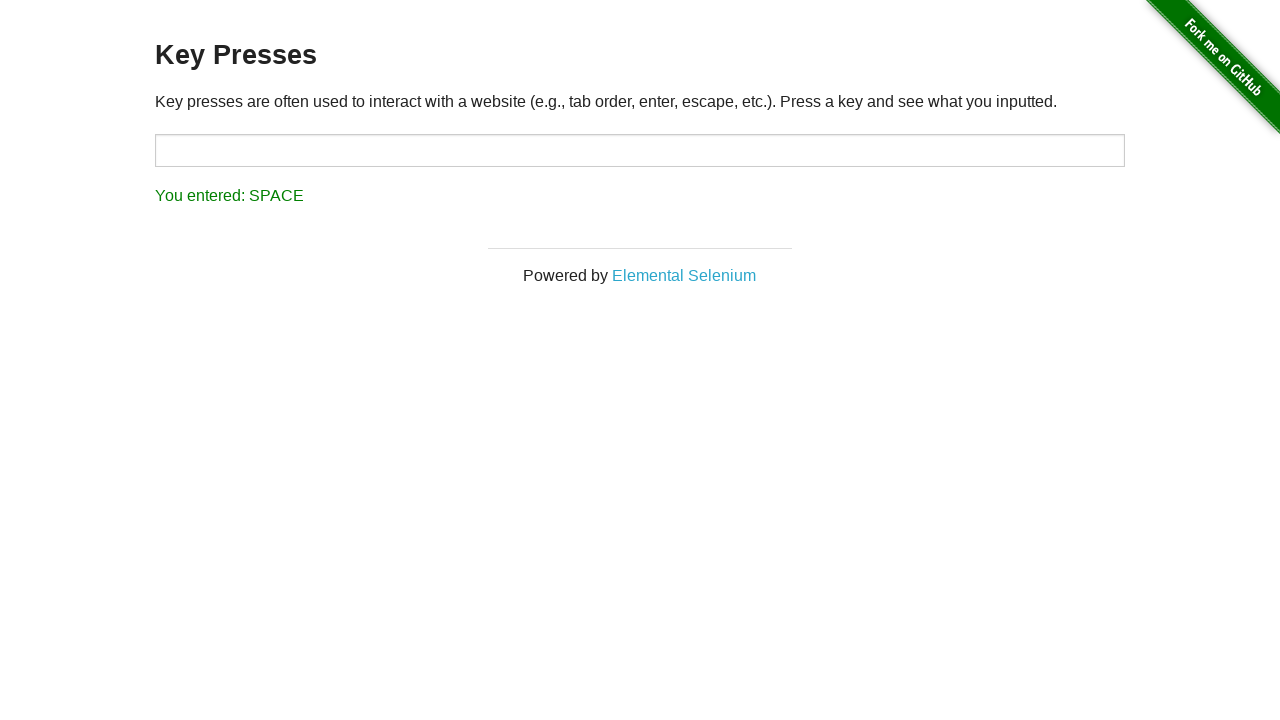

Retrieved result text content
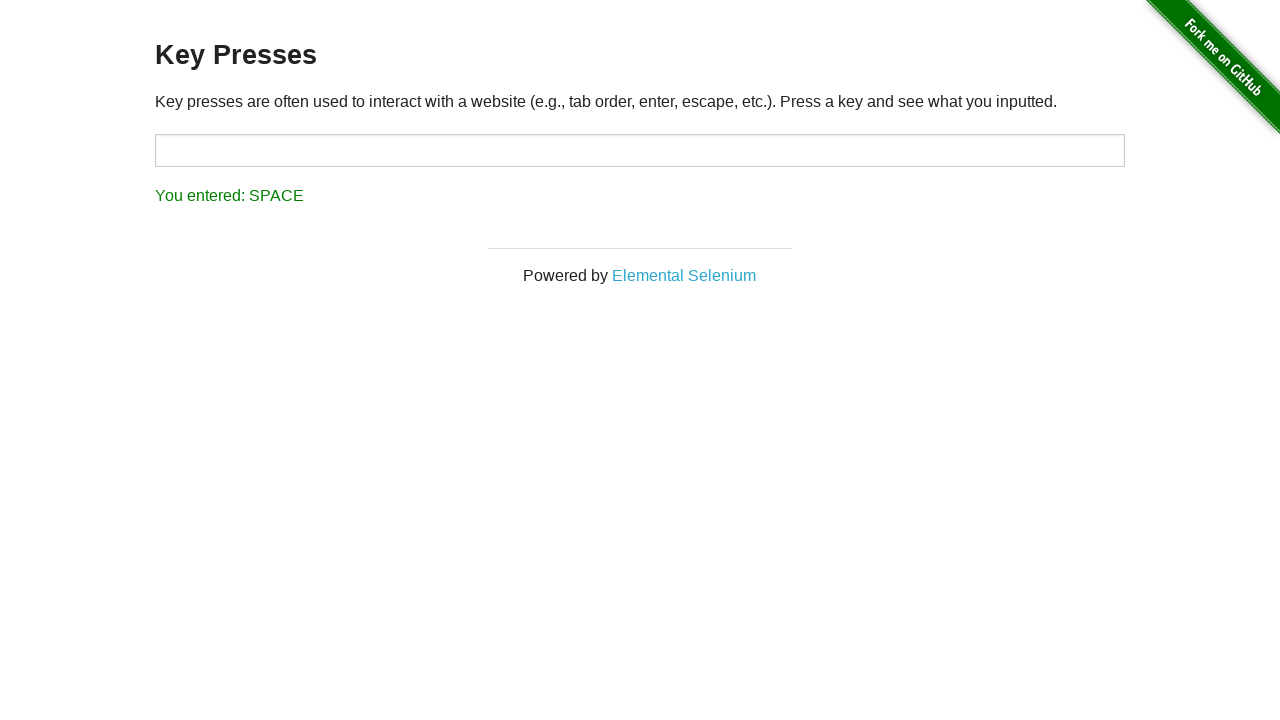

Verified result text shows 'You entered: SPACE'
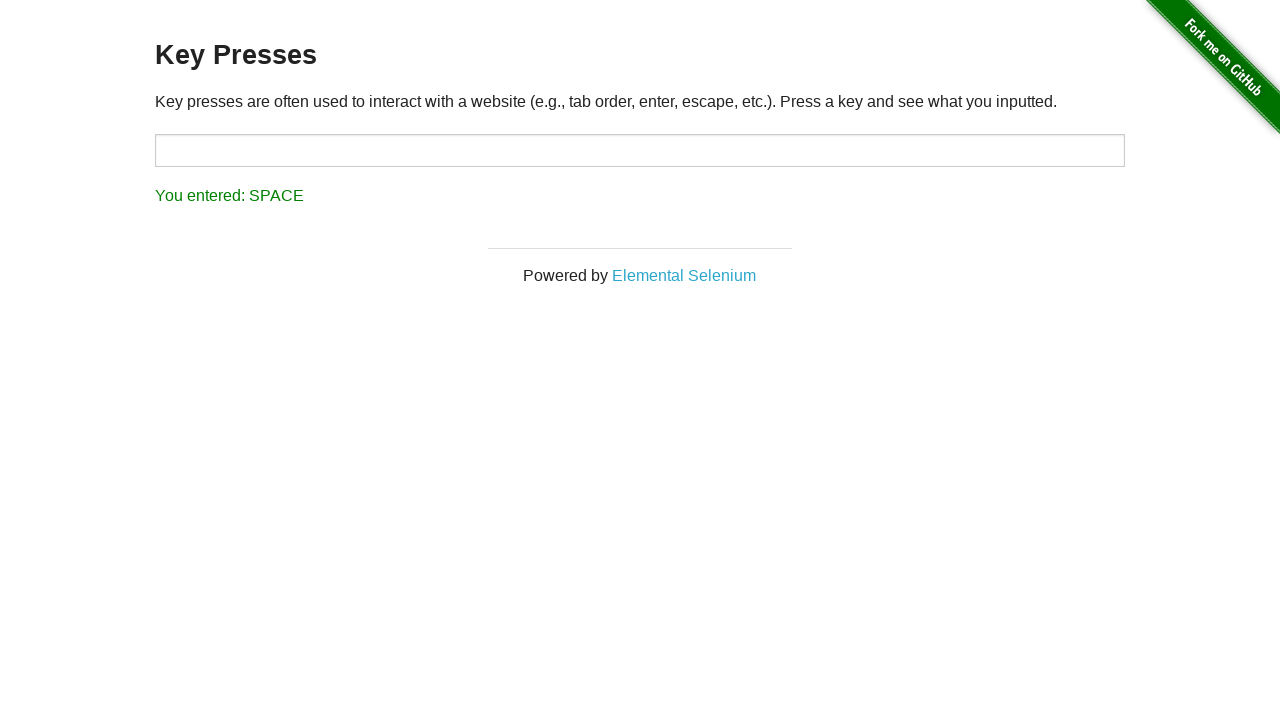

Pressed TAB key on page
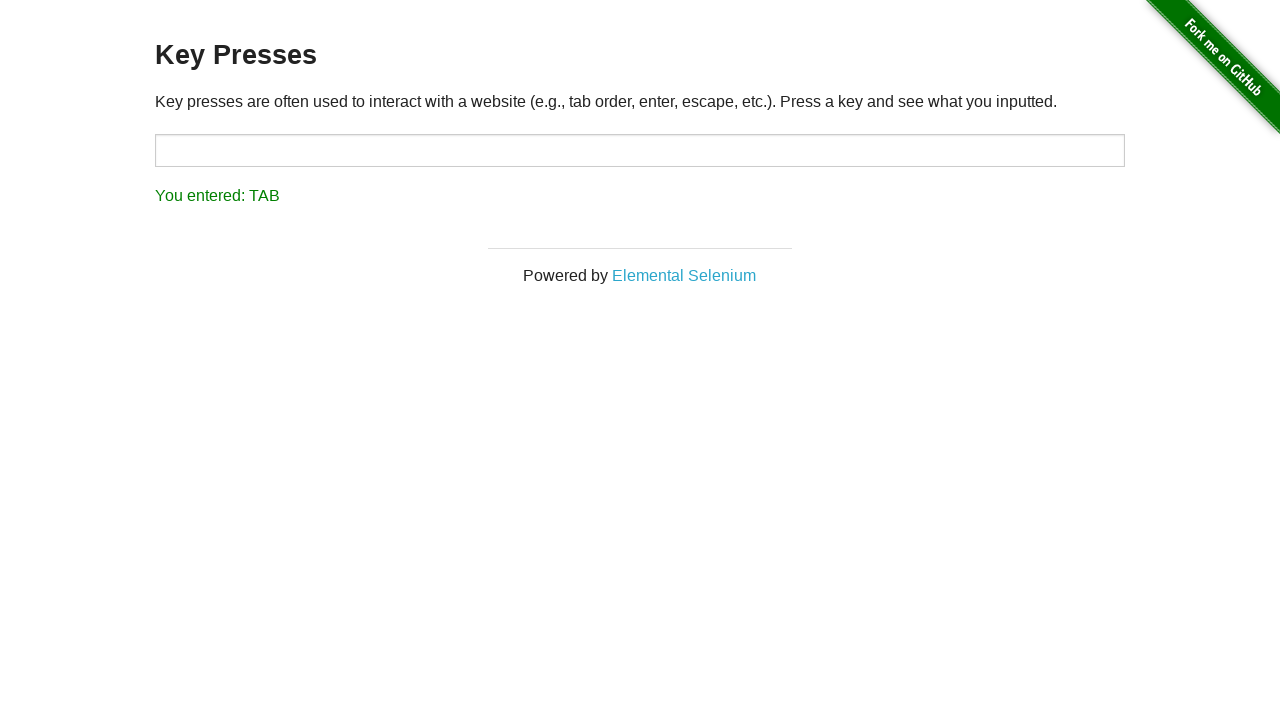

Retrieved result text content
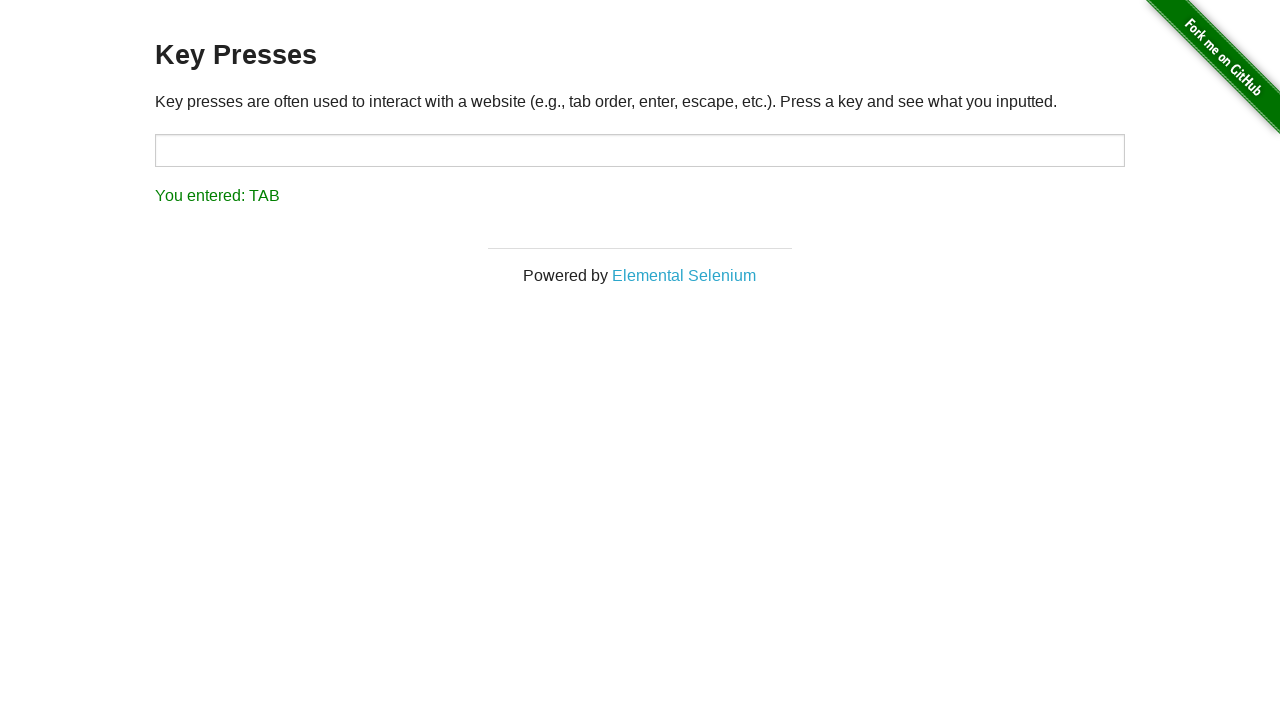

Verified result text shows 'You entered: TAB'
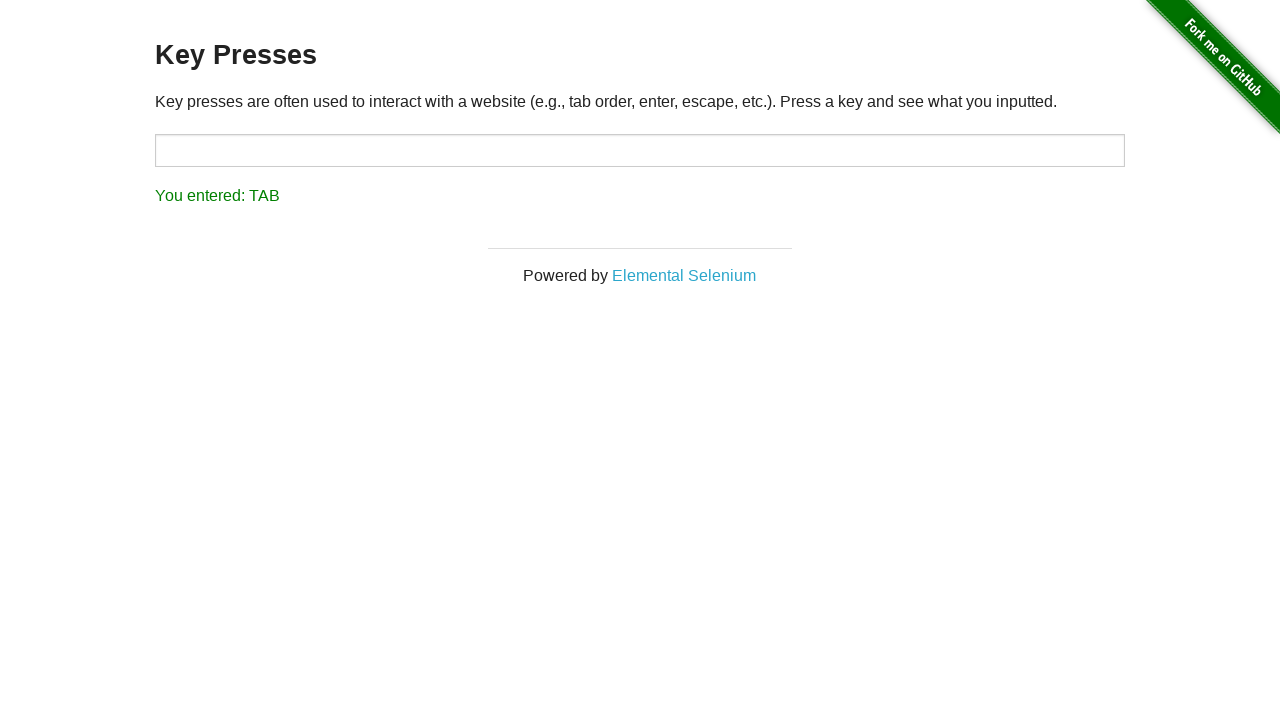

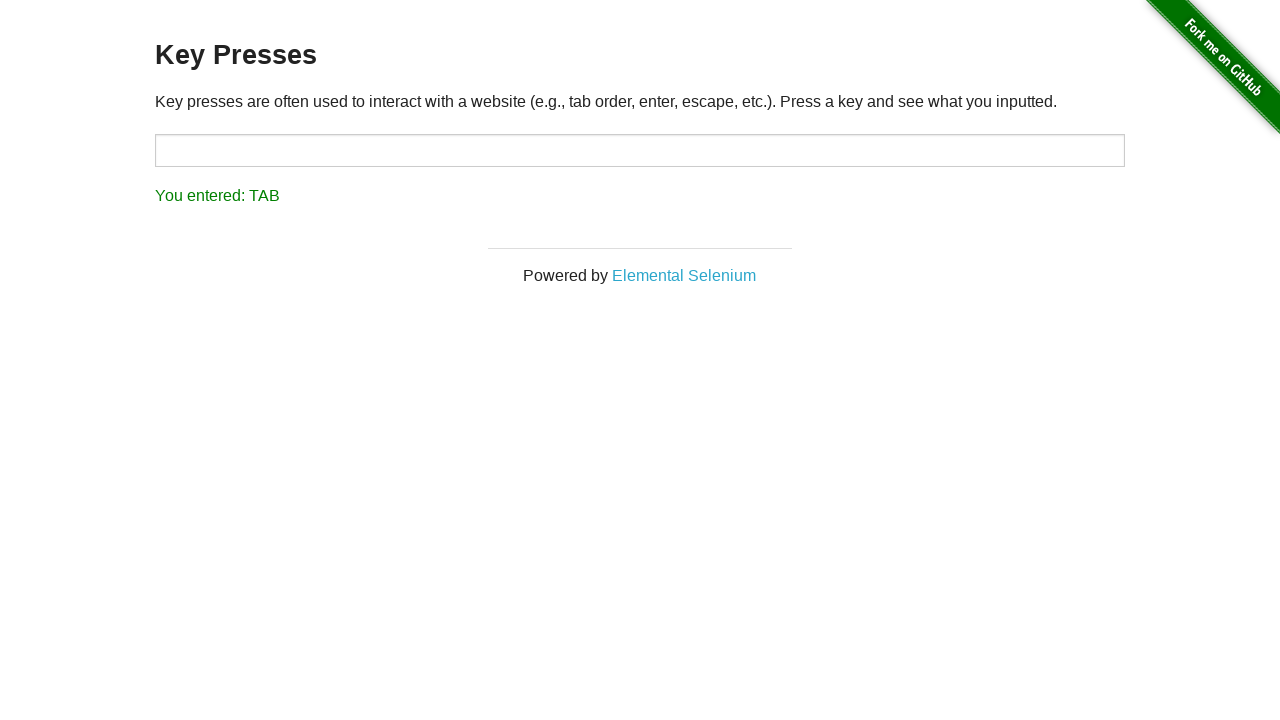